Tests the practice form on demoqa.com by filling in the first name and last name fields. The original script read data from CSV but this version uses generated test data.

Starting URL: https://demoqa.com/automation-practice-form

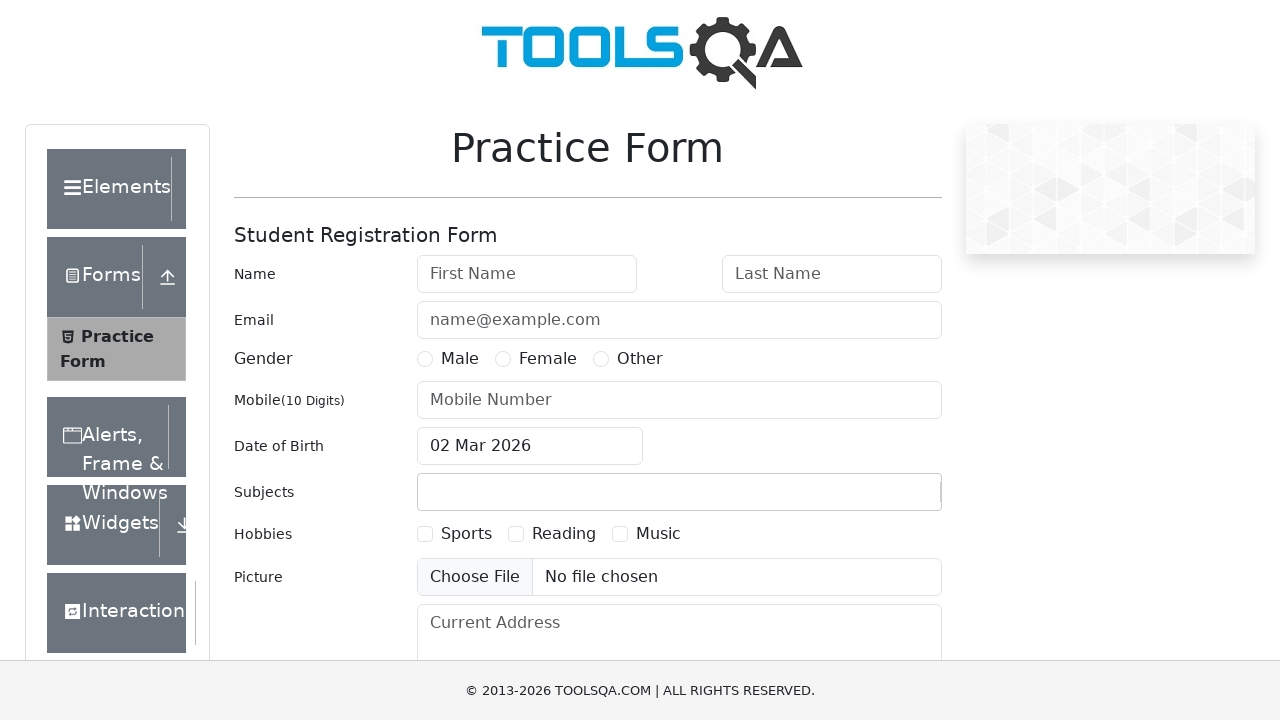

Filled First Name field with 'Jennifer' on internal:role=textbox[name="First Name"i]
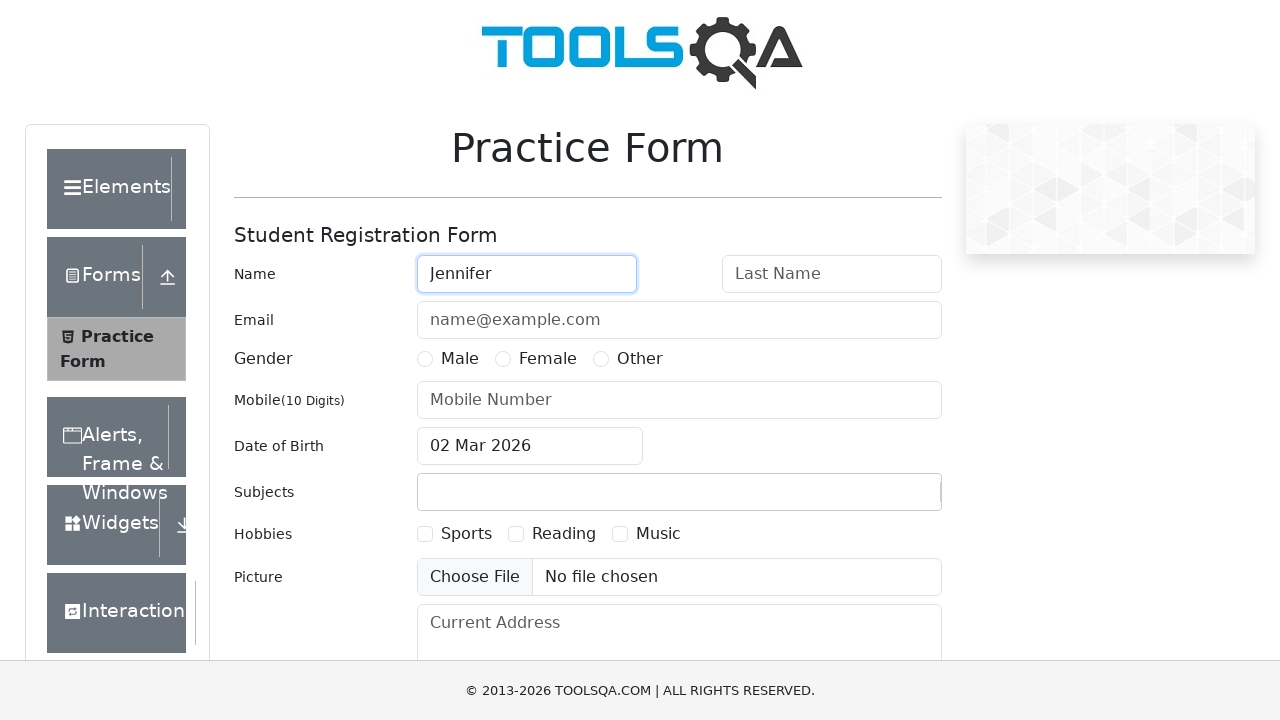

Filled Last Name field with 'Morrison' on internal:role=textbox[name="Last Name"i]
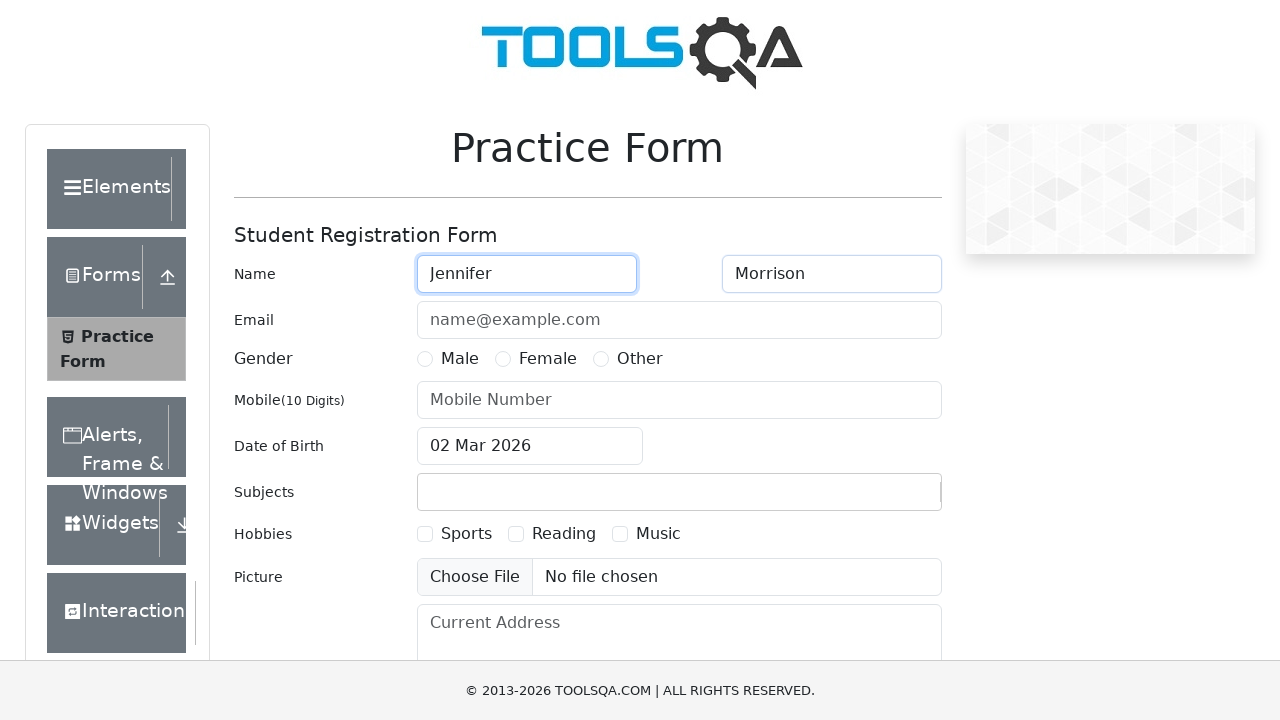

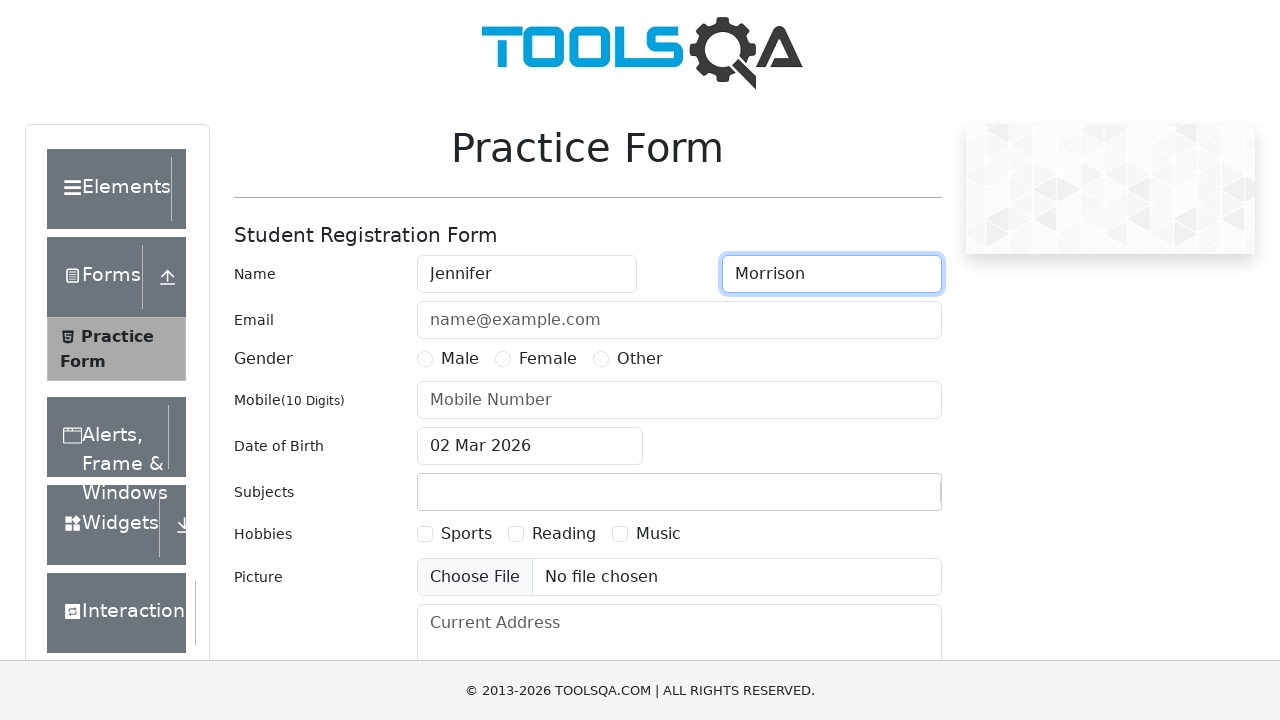